Tests alert popup handling by triggering a confirm alert dialog and dismissing it

Starting URL: https://demo.automationtesting.in/Alerts.html

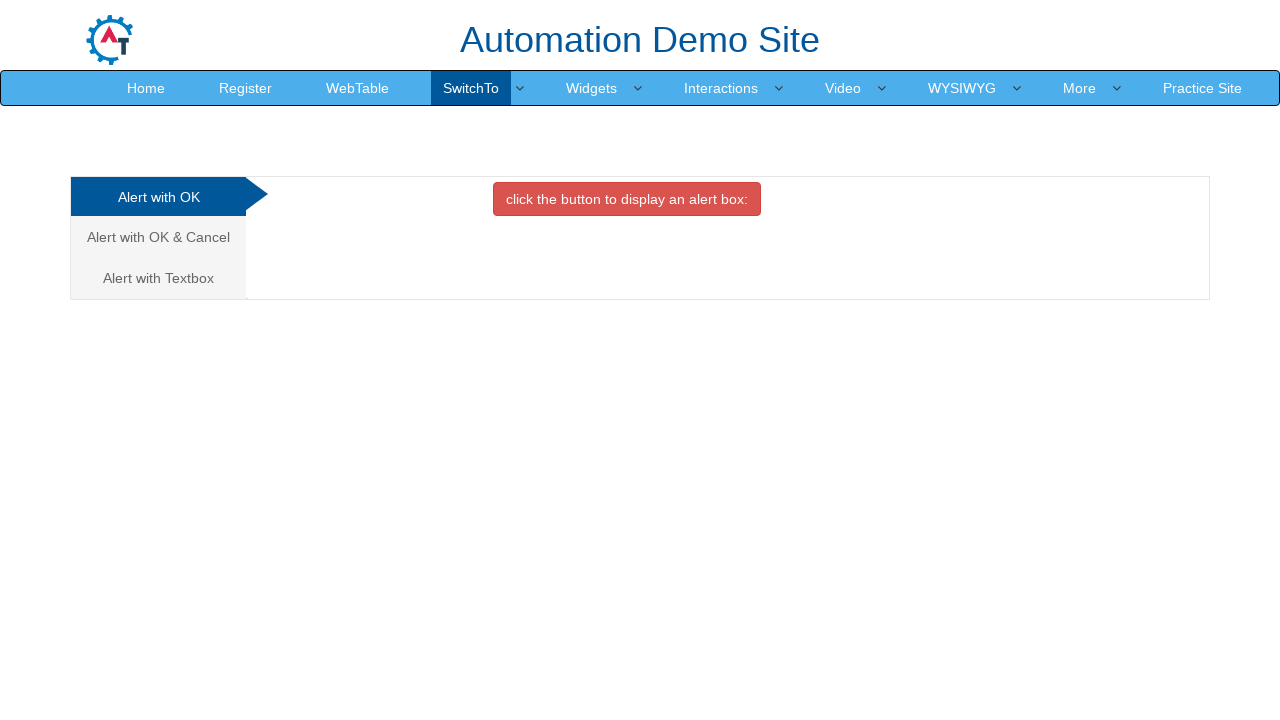

Clicked on 'Alert with OK & Cancel' tab at (158, 237) on xpath=//a[text()='Alert with OK & Cancel ']
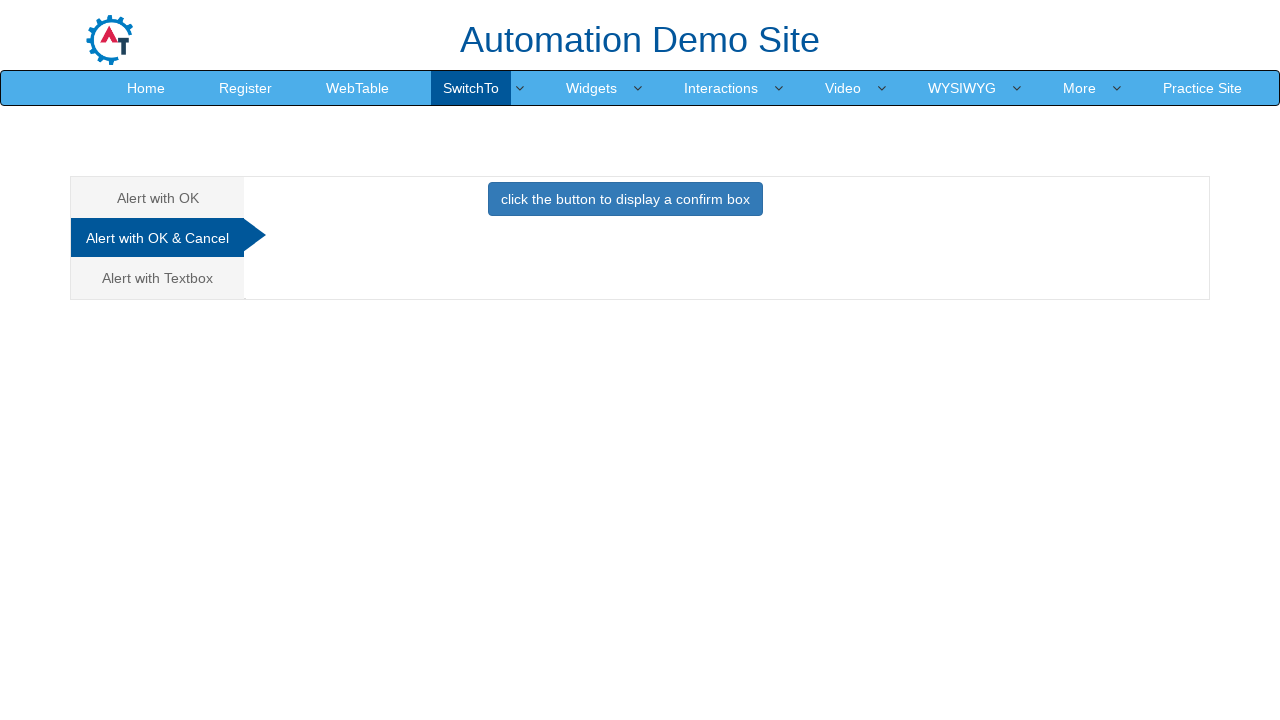

Clicked button to trigger confirm alert dialog at (625, 199) on xpath=//button[@class='btn btn-primary']
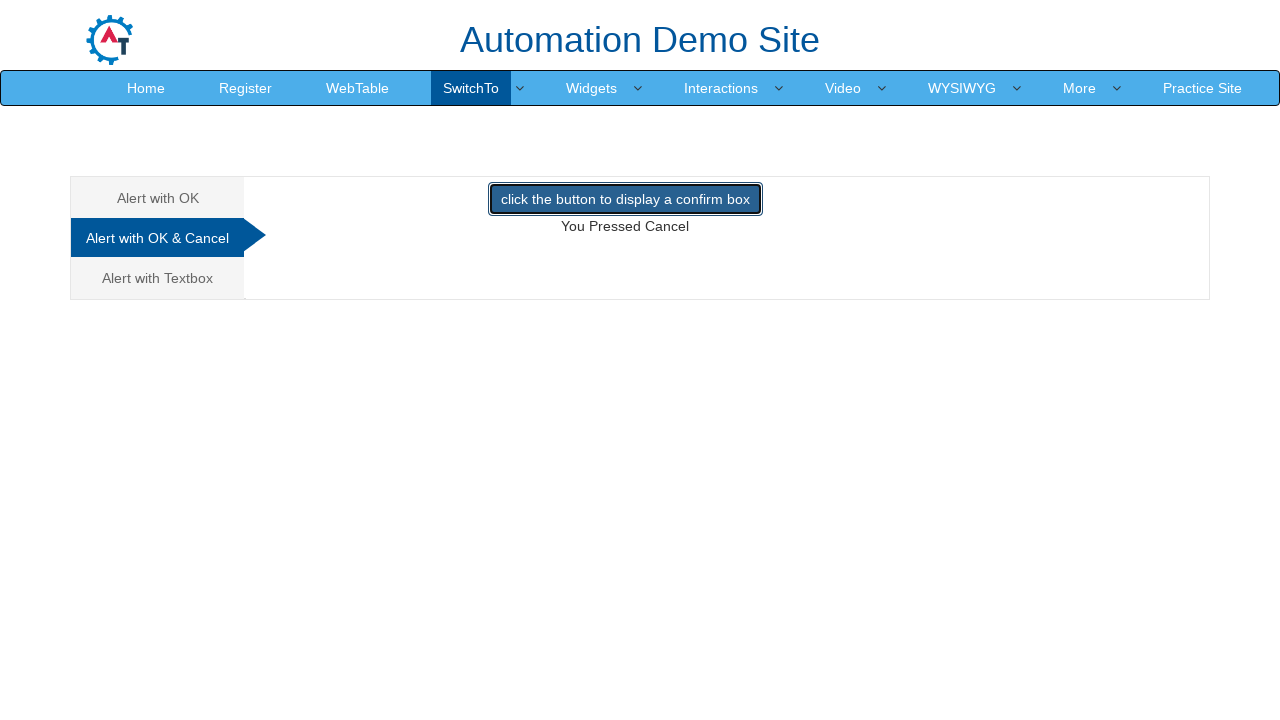

Dismissed the confirm alert dialog
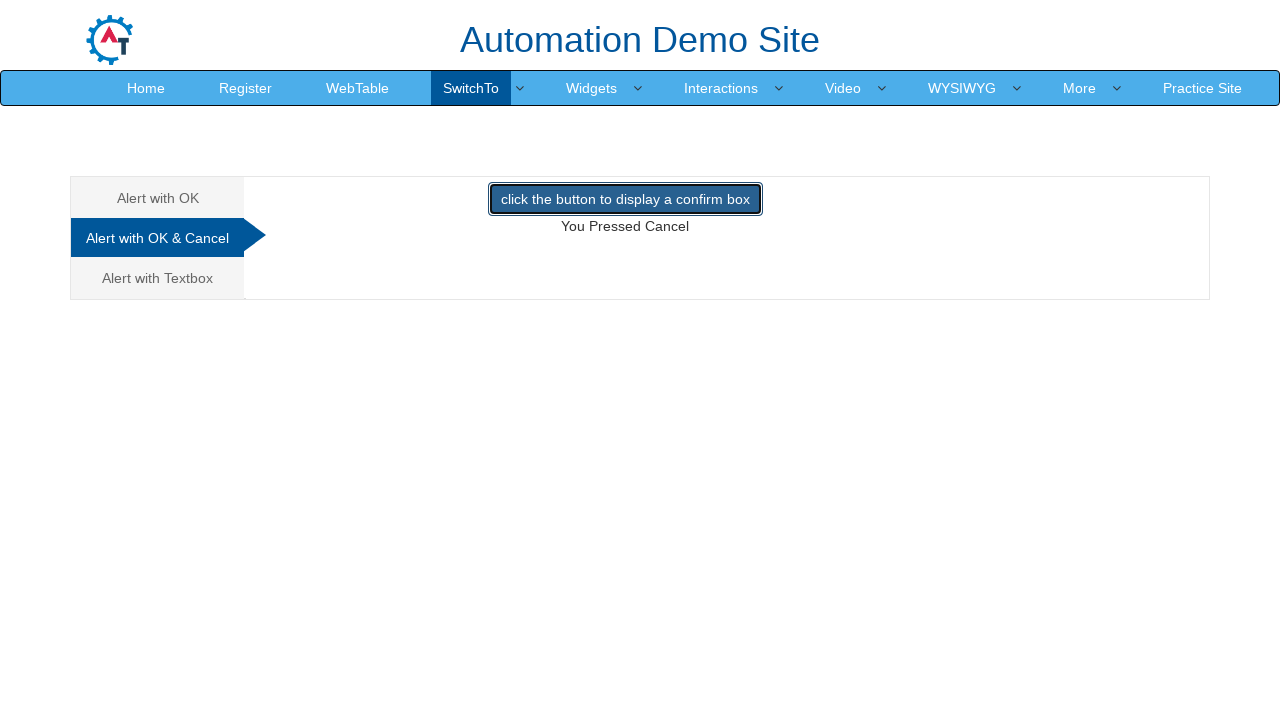

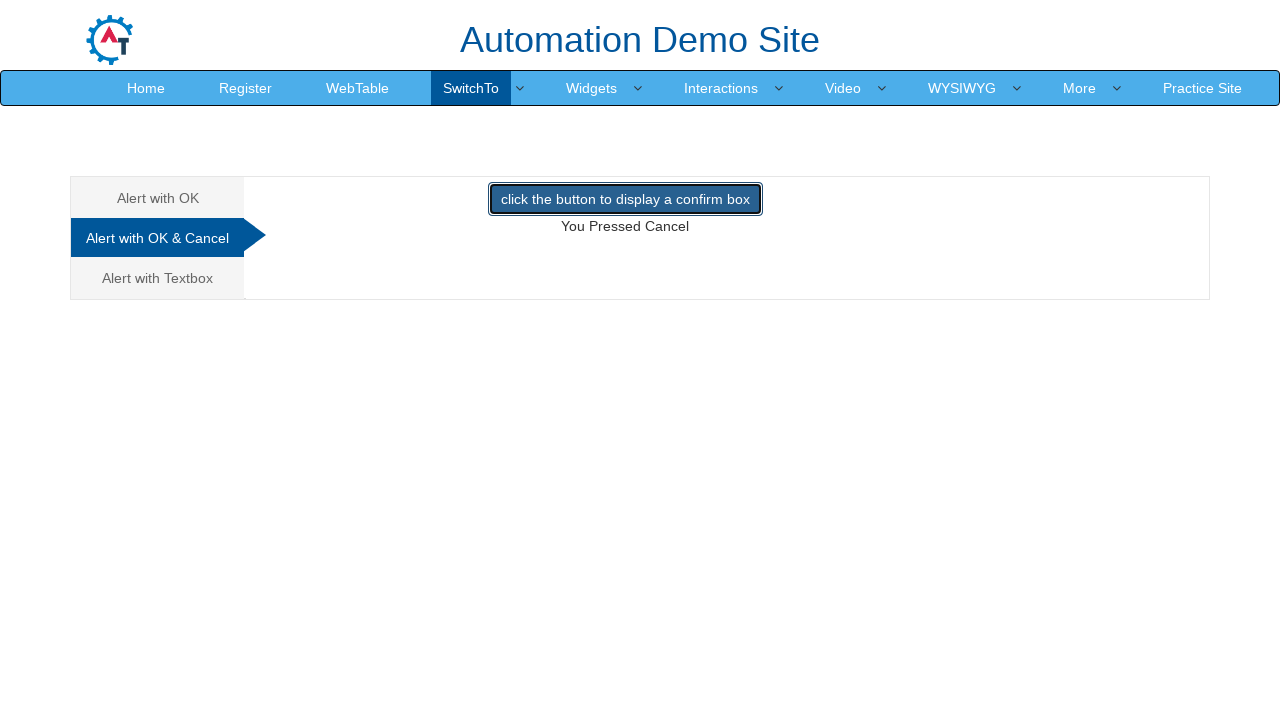